Tests login form validation by entering username, entering then clearing password, clicking login, and verifying the "Password is required" error message appears

Starting URL: https://www.saucedemo.com/

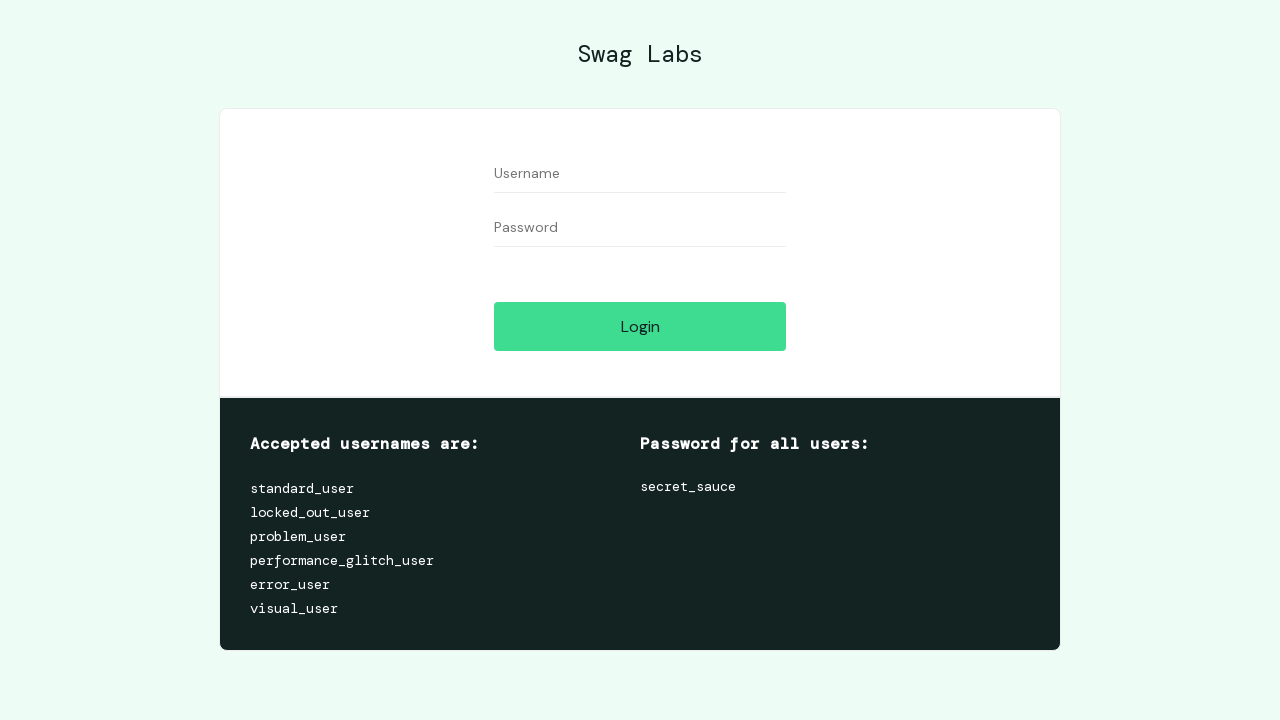

Entered 'standard_user' into the username field on input[data-test='username']
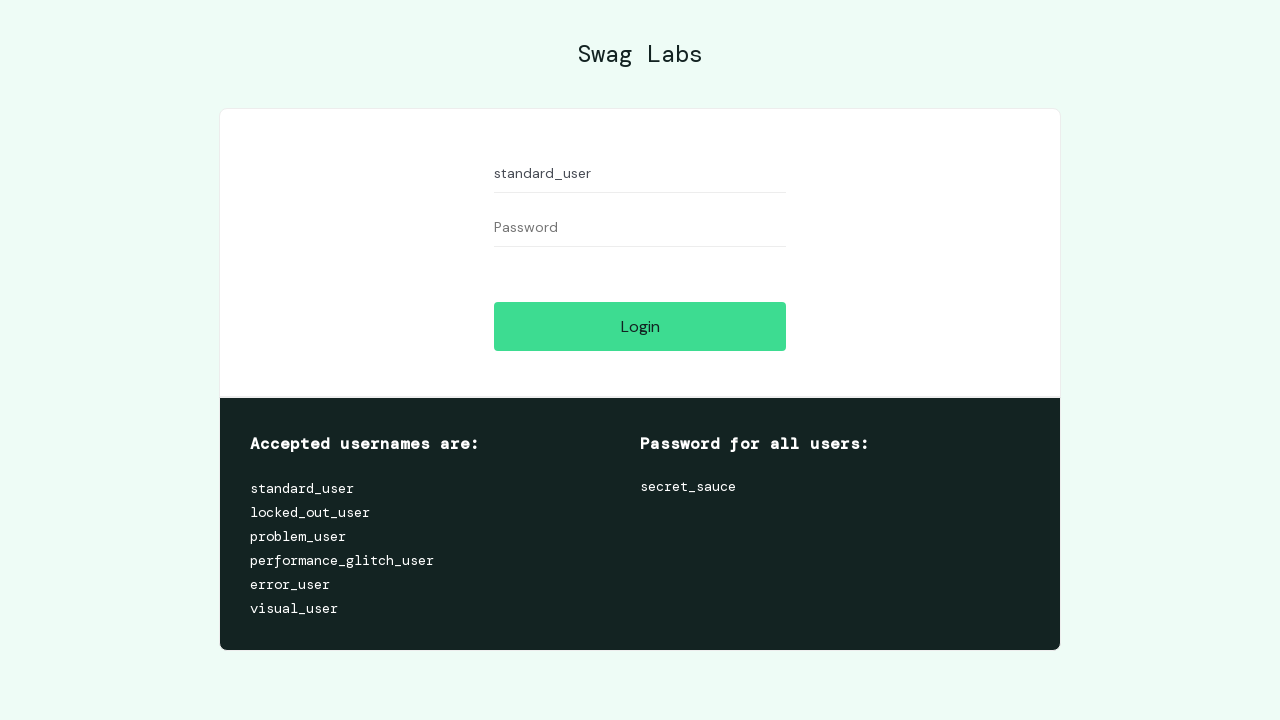

Entered password into the password field on input[data-test='password']
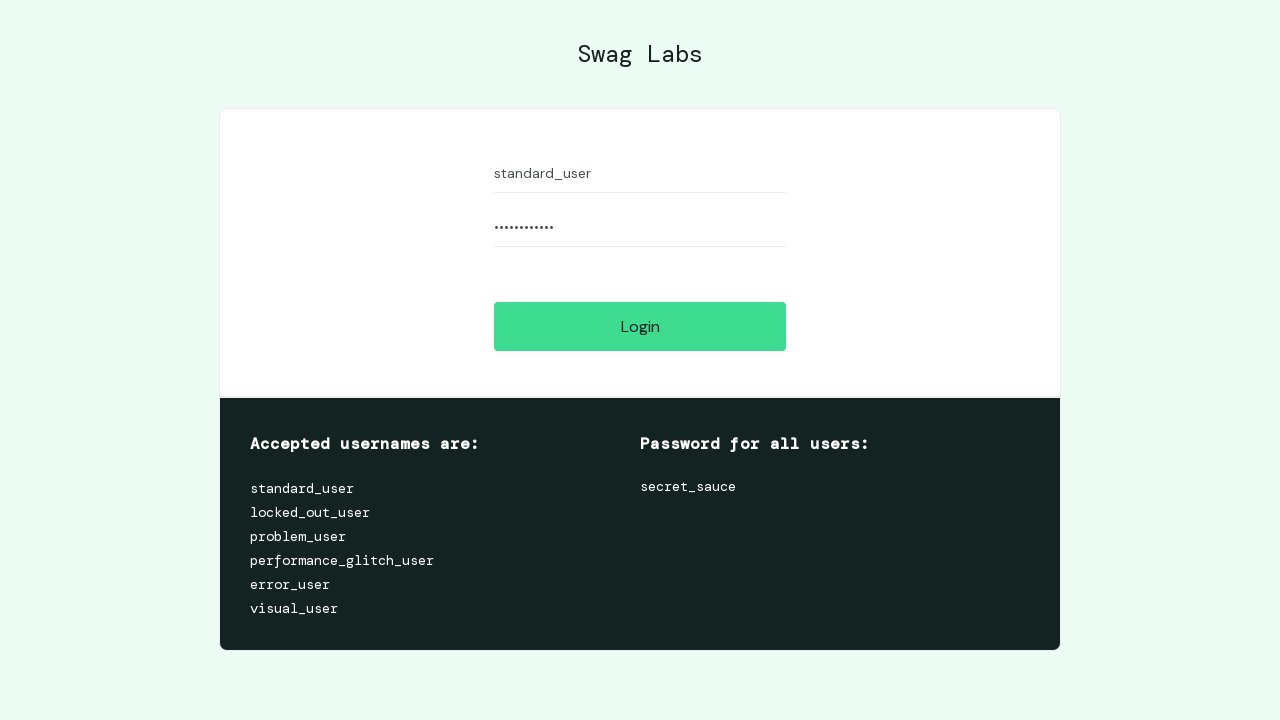

Cleared the password field on input[data-test='password']
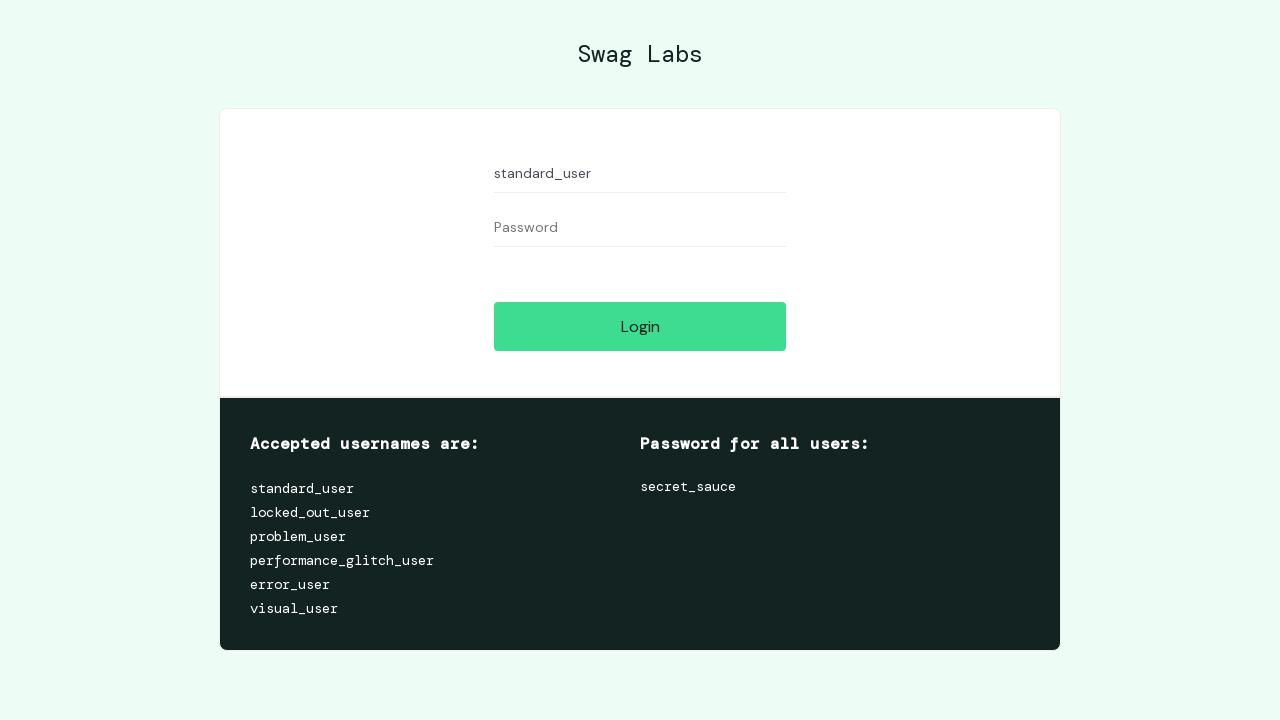

Clicked the Login button at (640, 326) on input[data-test='login-button']
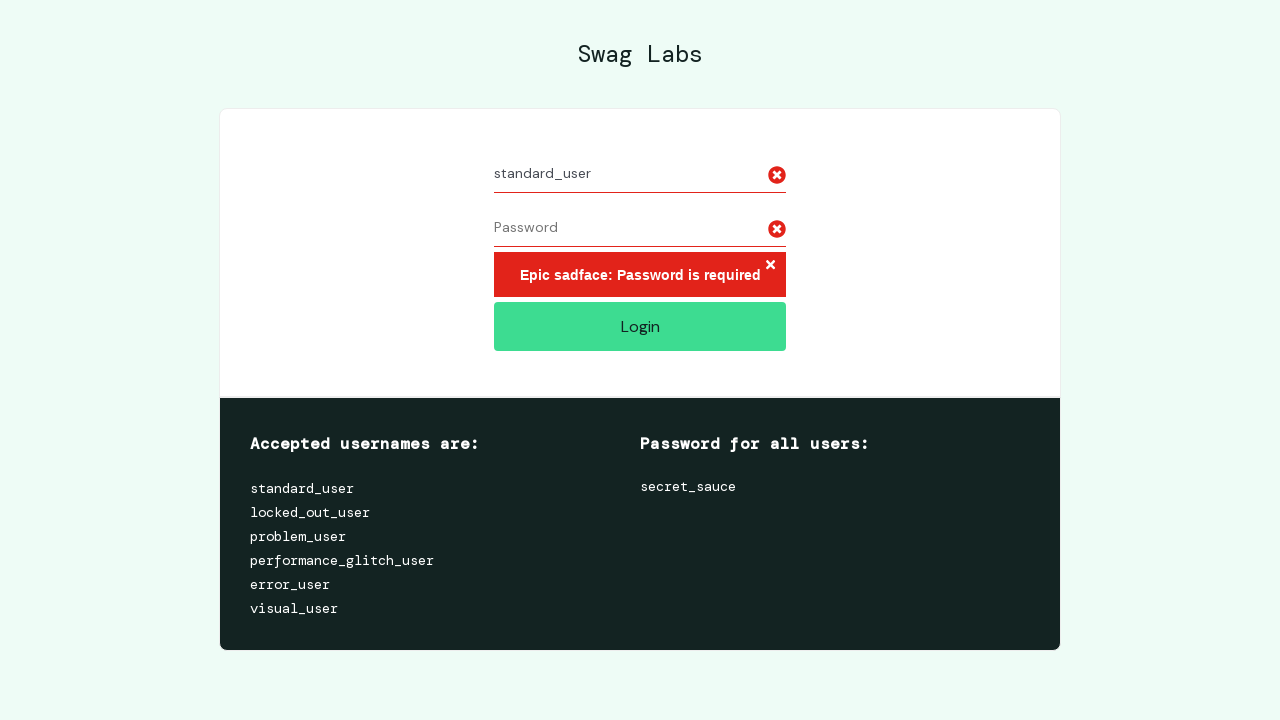

Waited for error message to appear
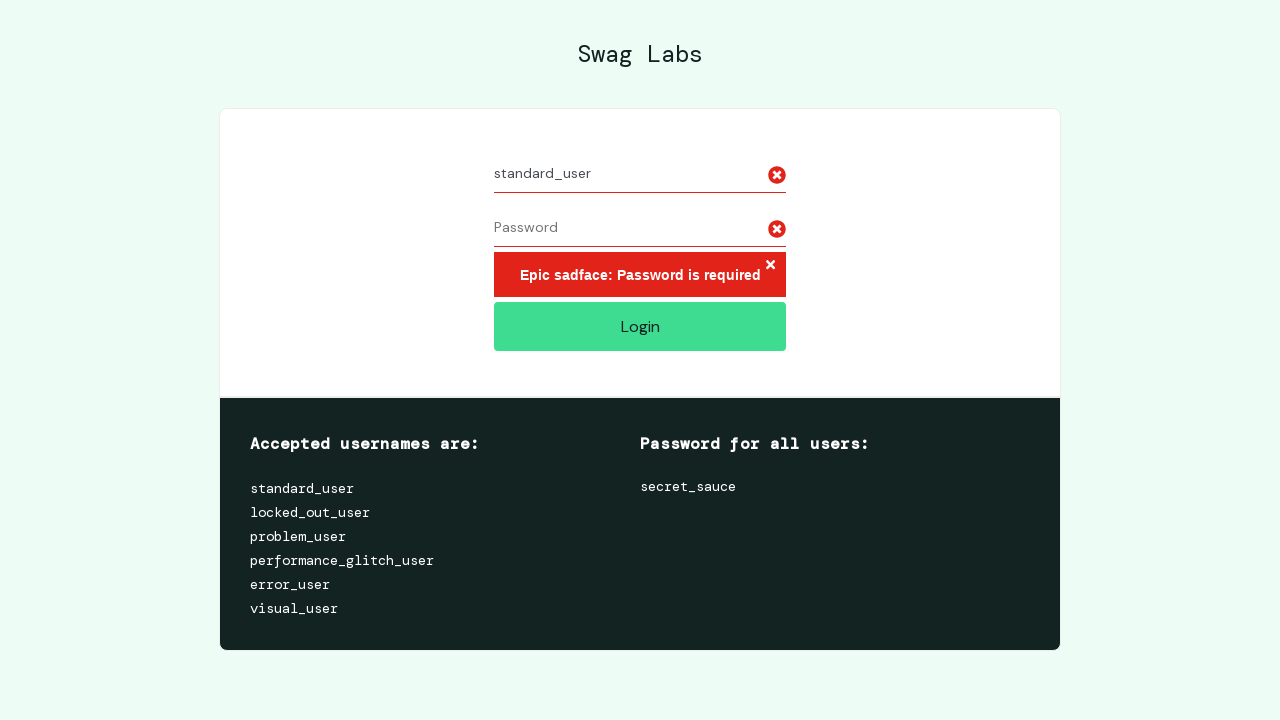

Located the error message element
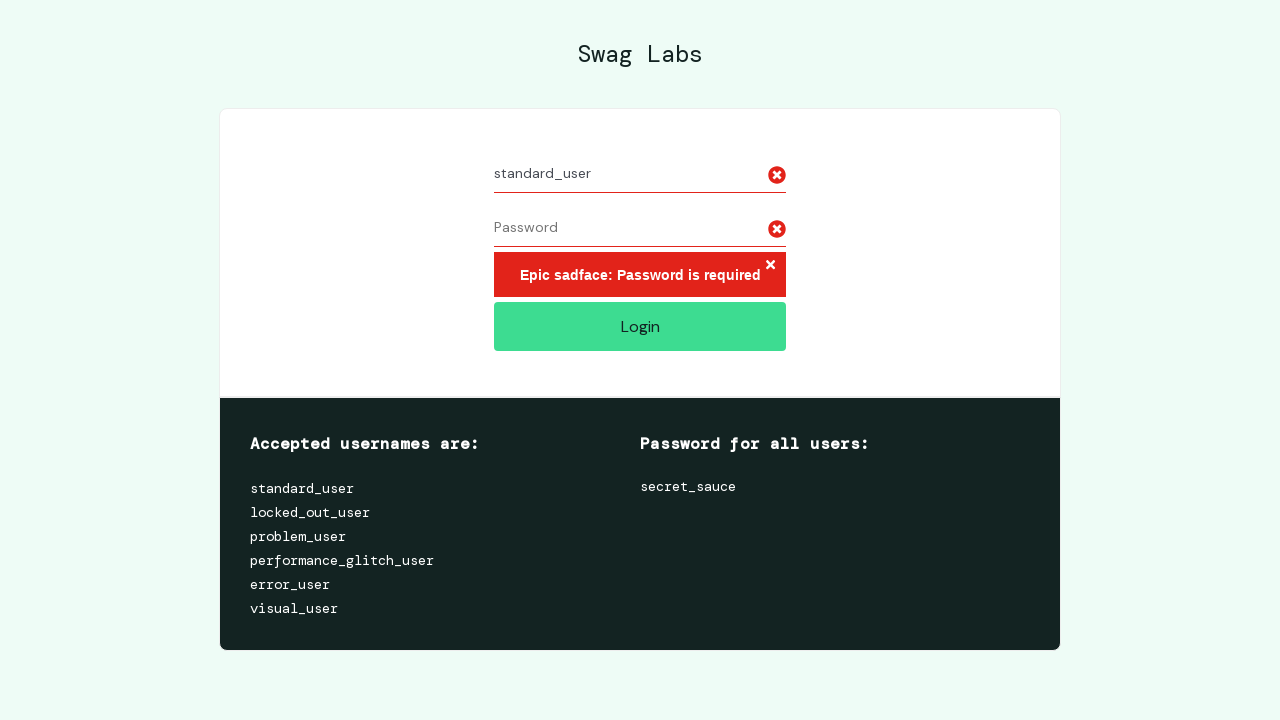

Verified 'Password is required' error message is displayed
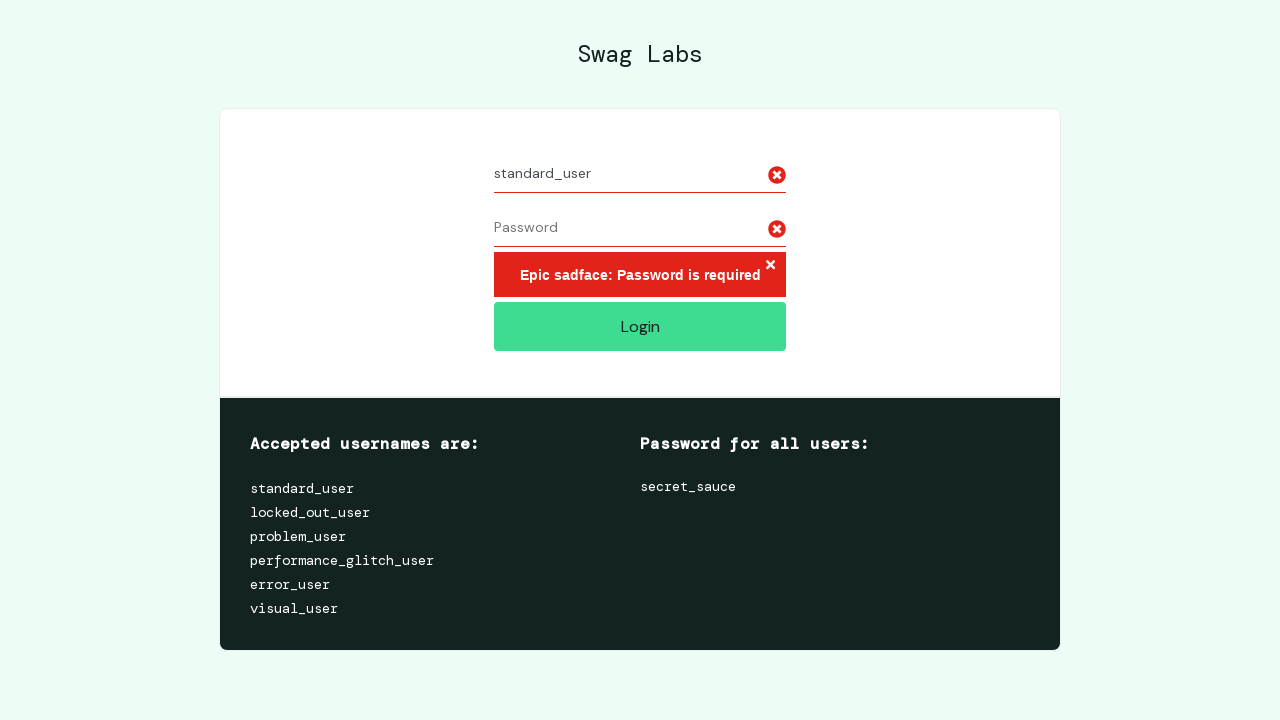

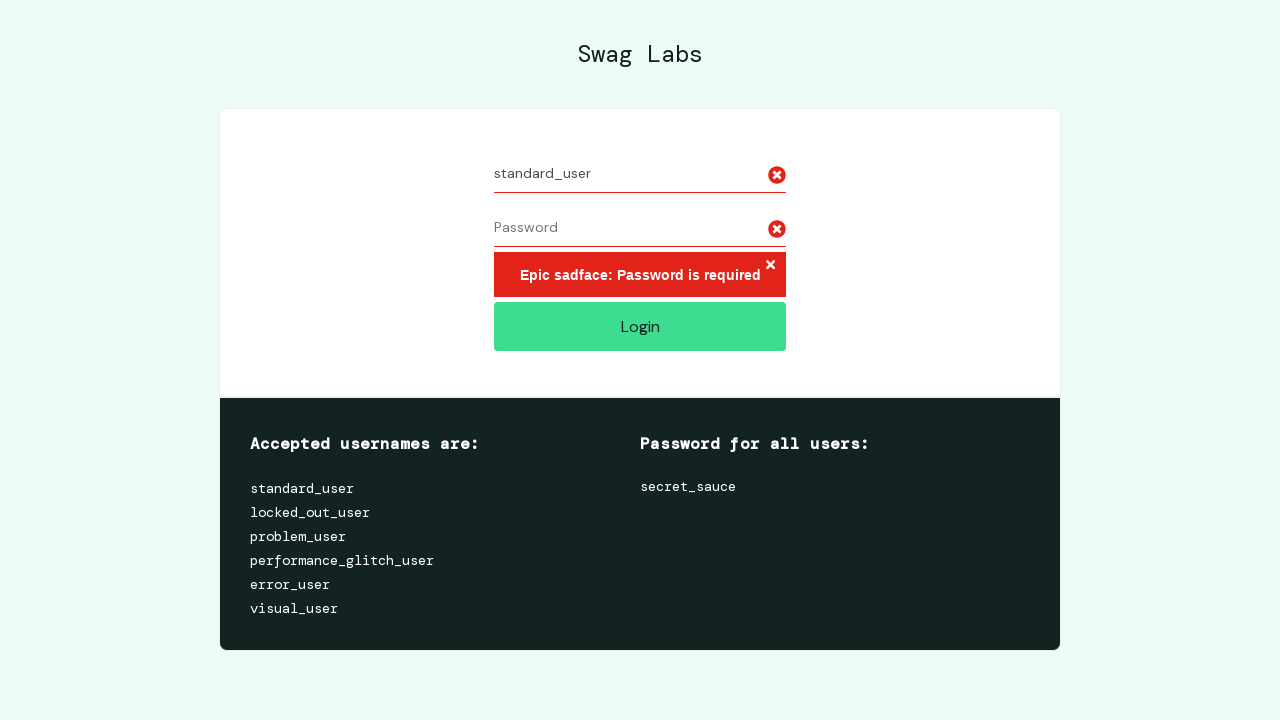